Tests the loading color functionality by clicking the start loading green button, verifying the loading state appears, and then verifying the success state shows "Green Loaded"

Starting URL: https://kristinek.github.io/site/examples/loading_color

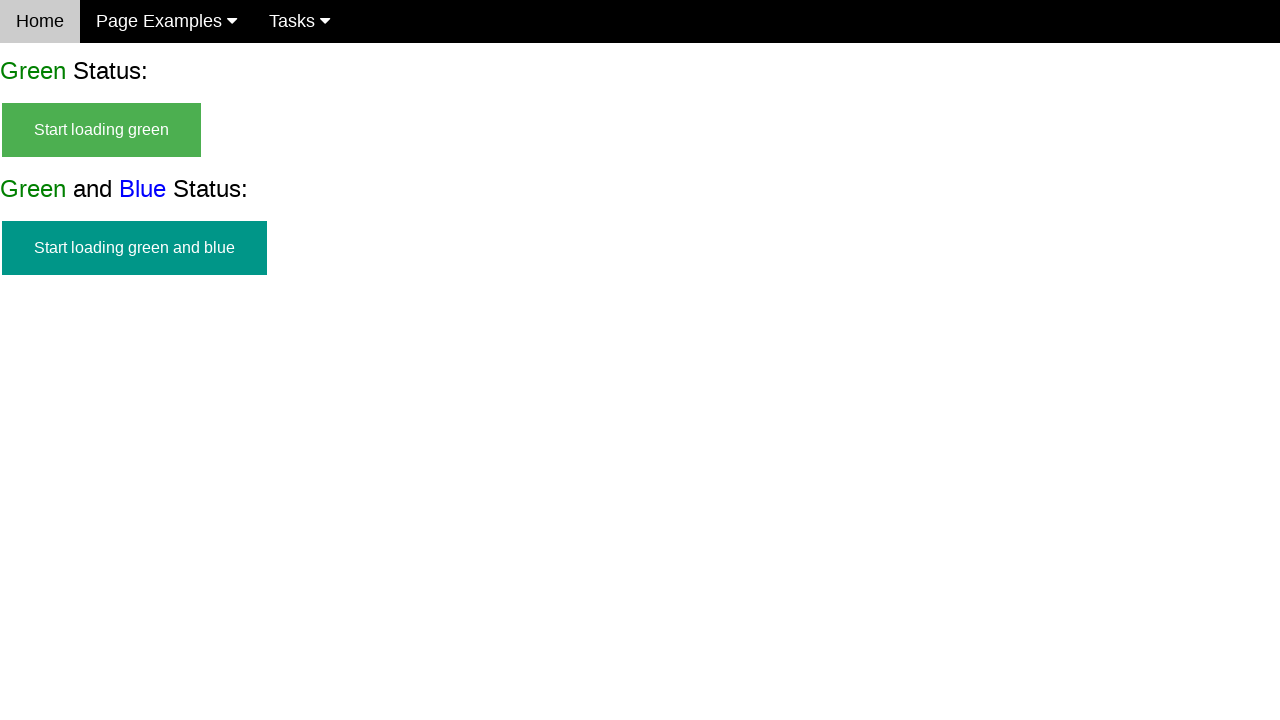

Clicked 'Start loading green' button at (102, 130) on text=Start loading green
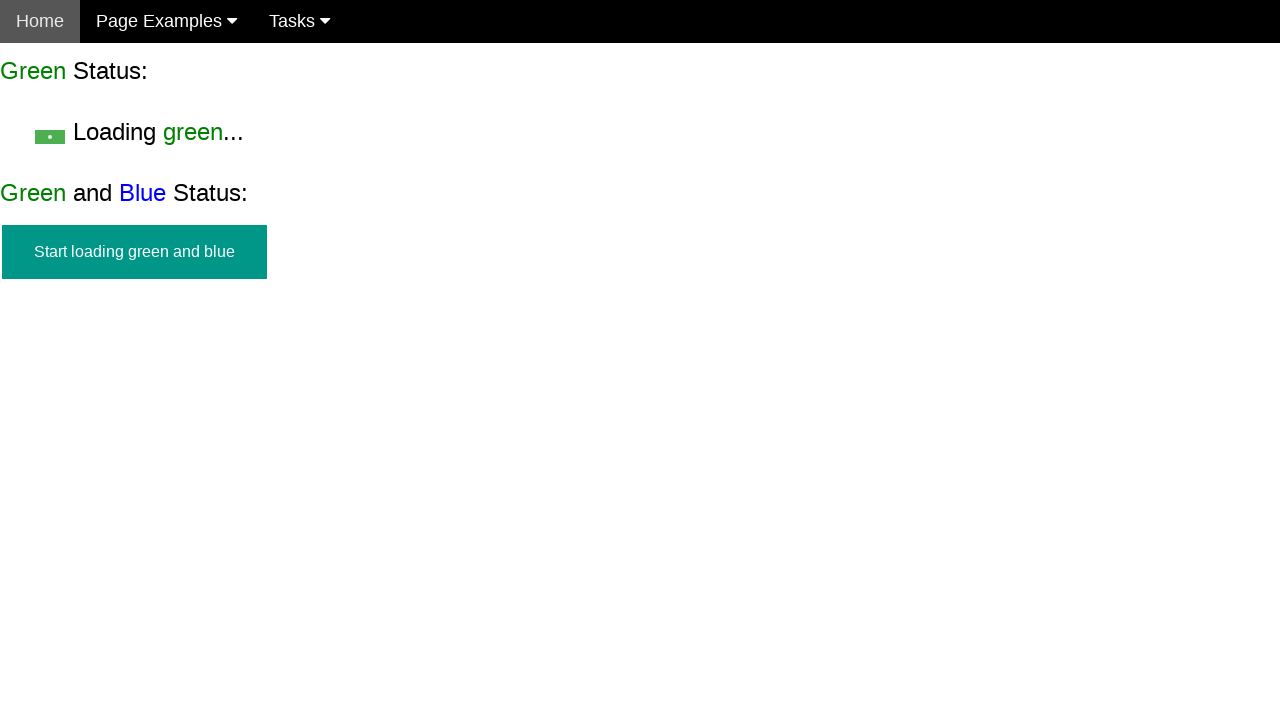

Loading green text appeared
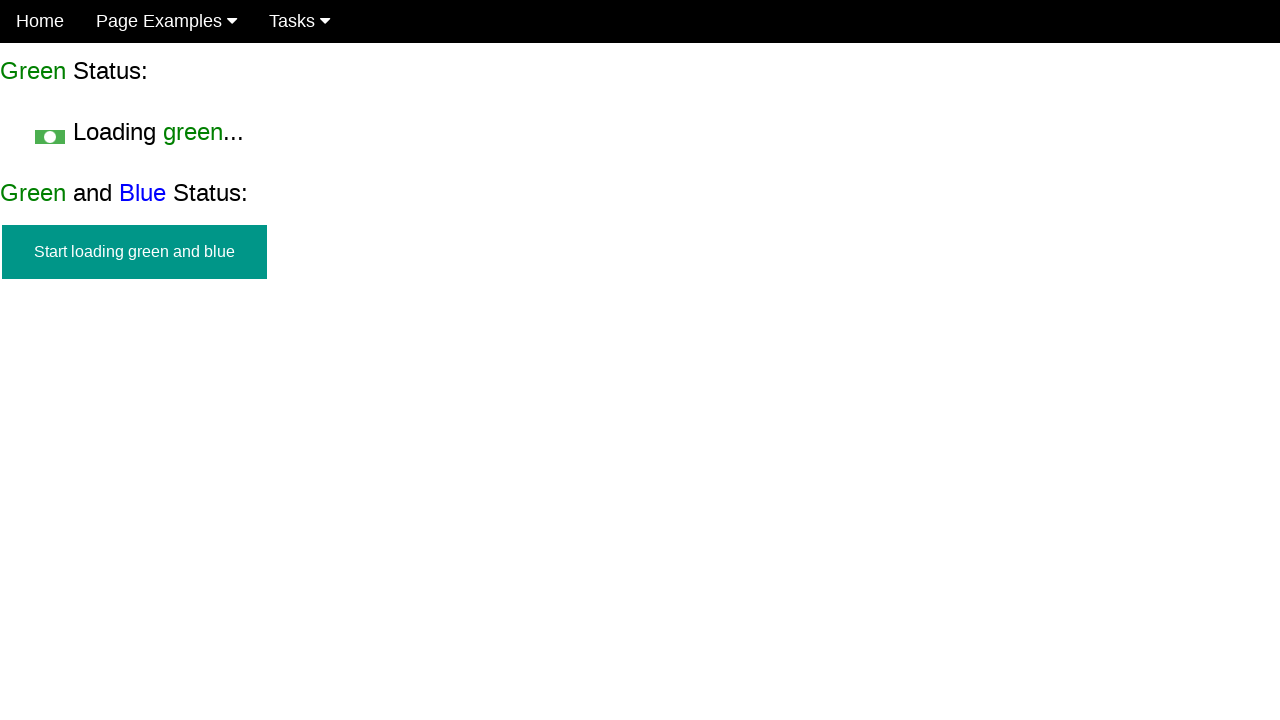

Success message 'Green Loaded' appeared
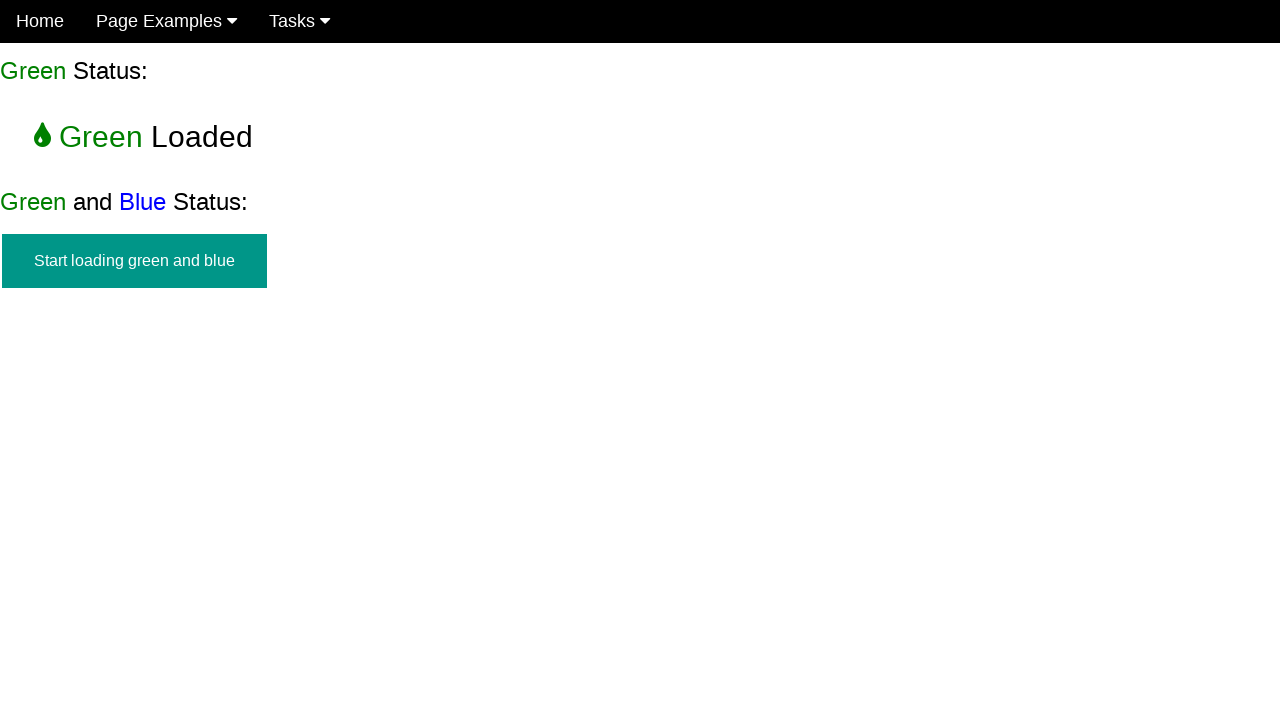

Loading green text disappeared
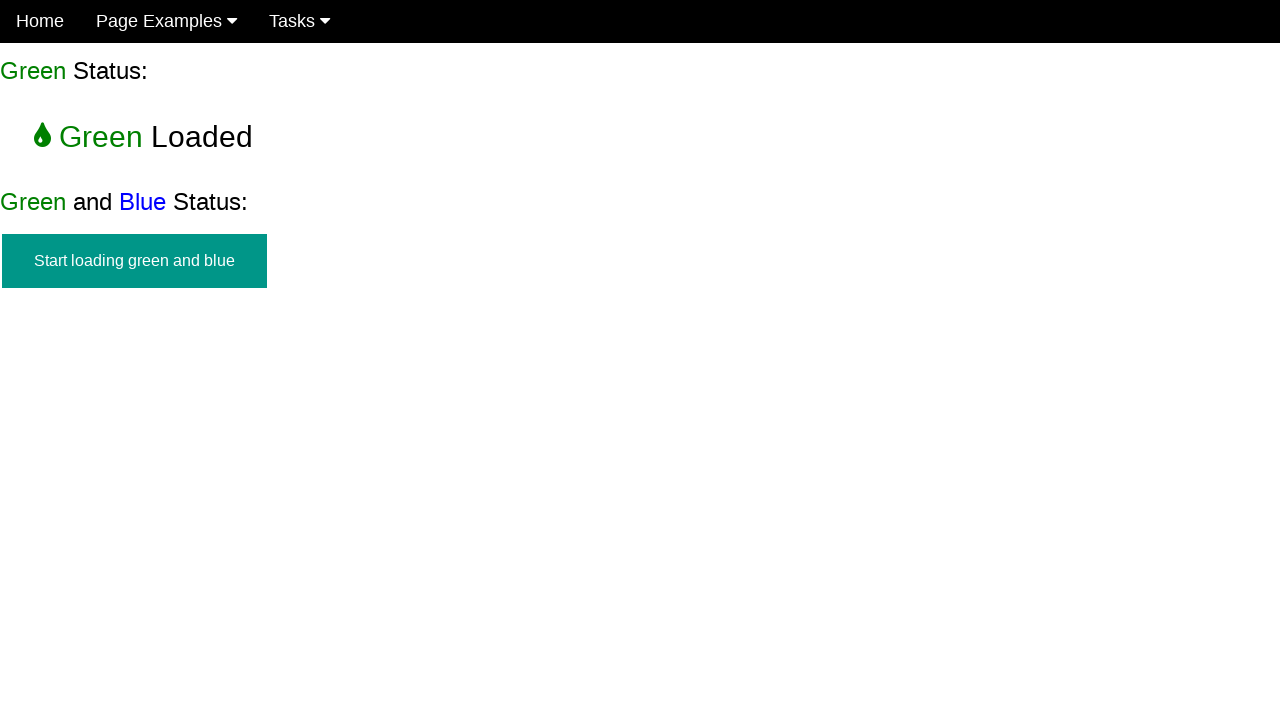

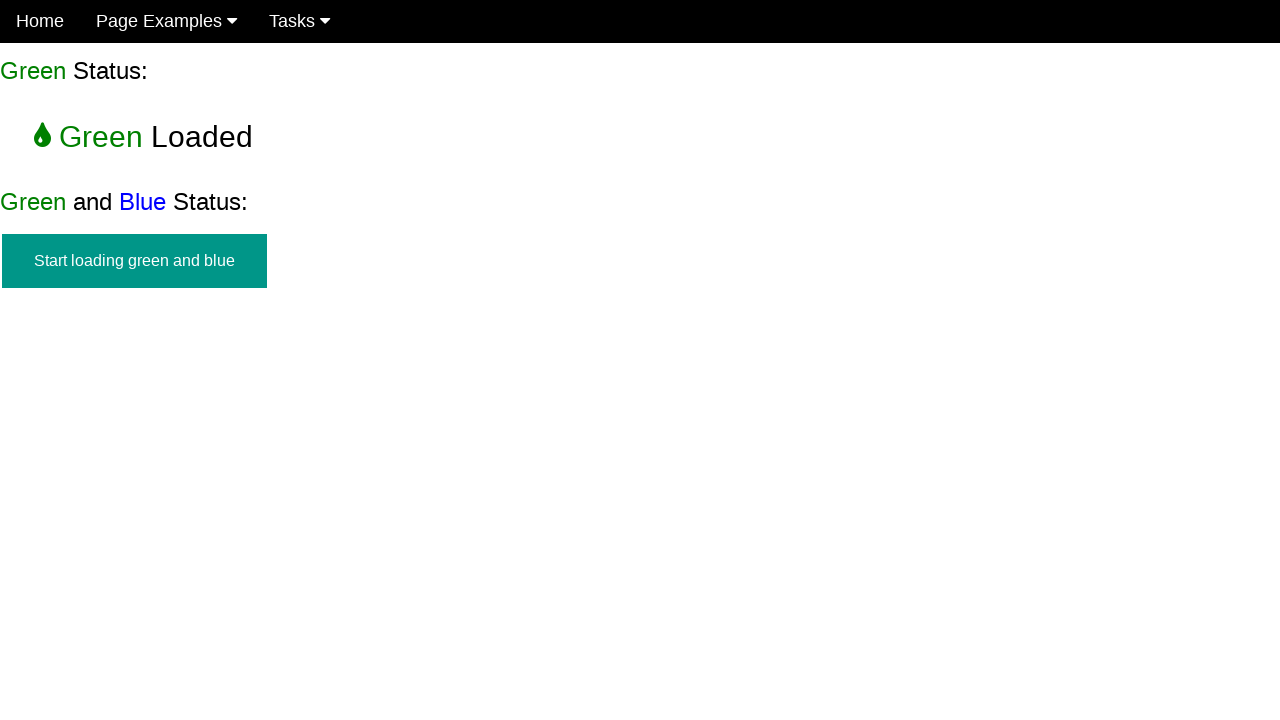